Navigates to Python.org and verifies key page elements exist including the search bar, submit button, and bug reporting link in the site map.

Starting URL: https://python.org

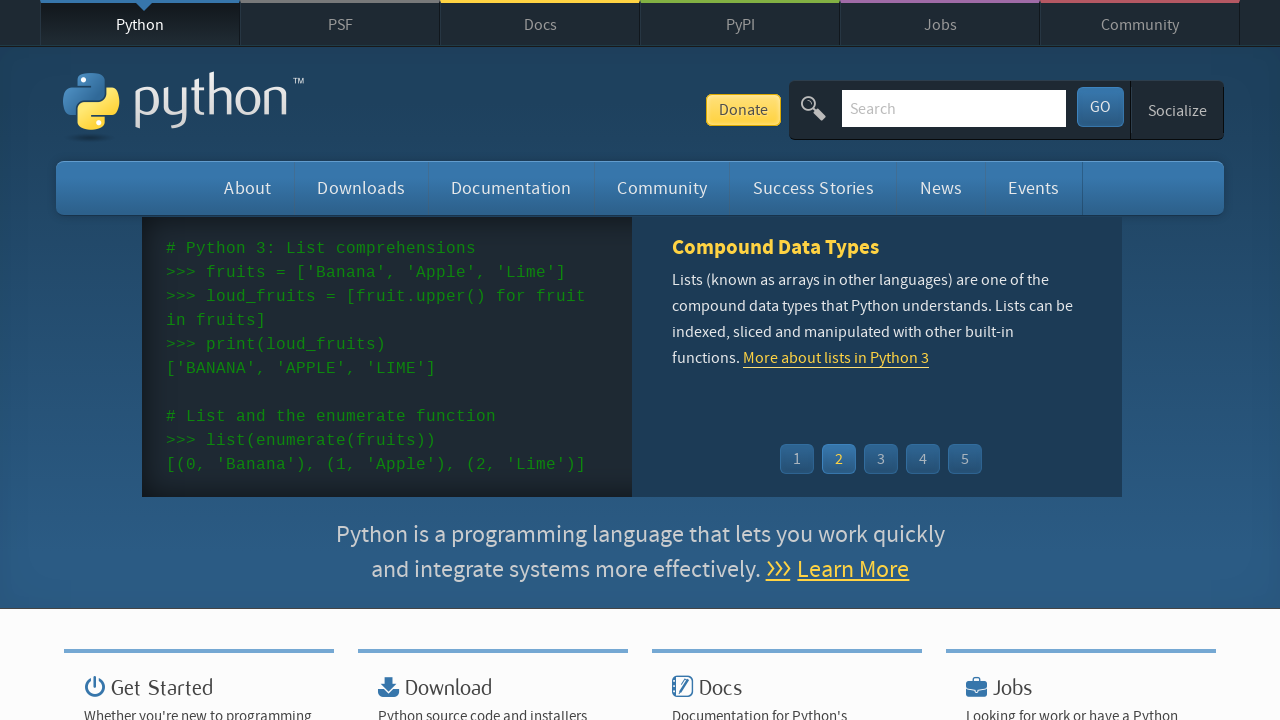

Navigated to https://python.org
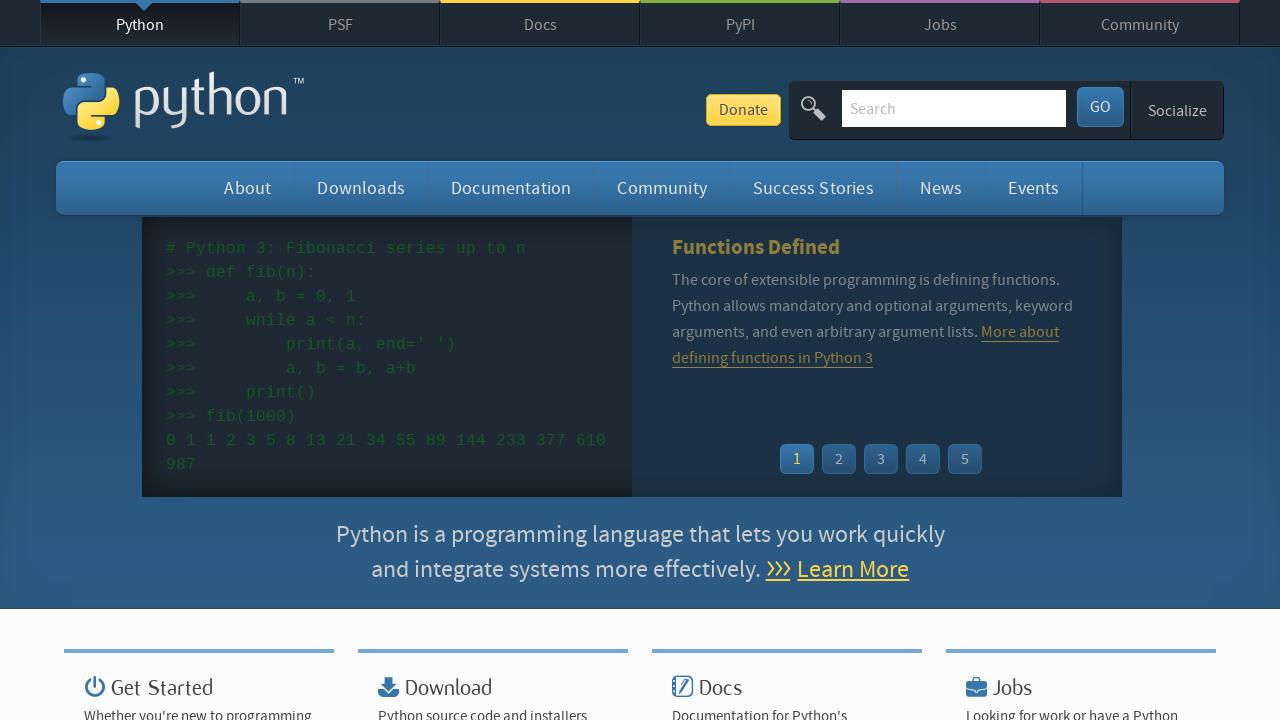

Search bar element loaded and verified
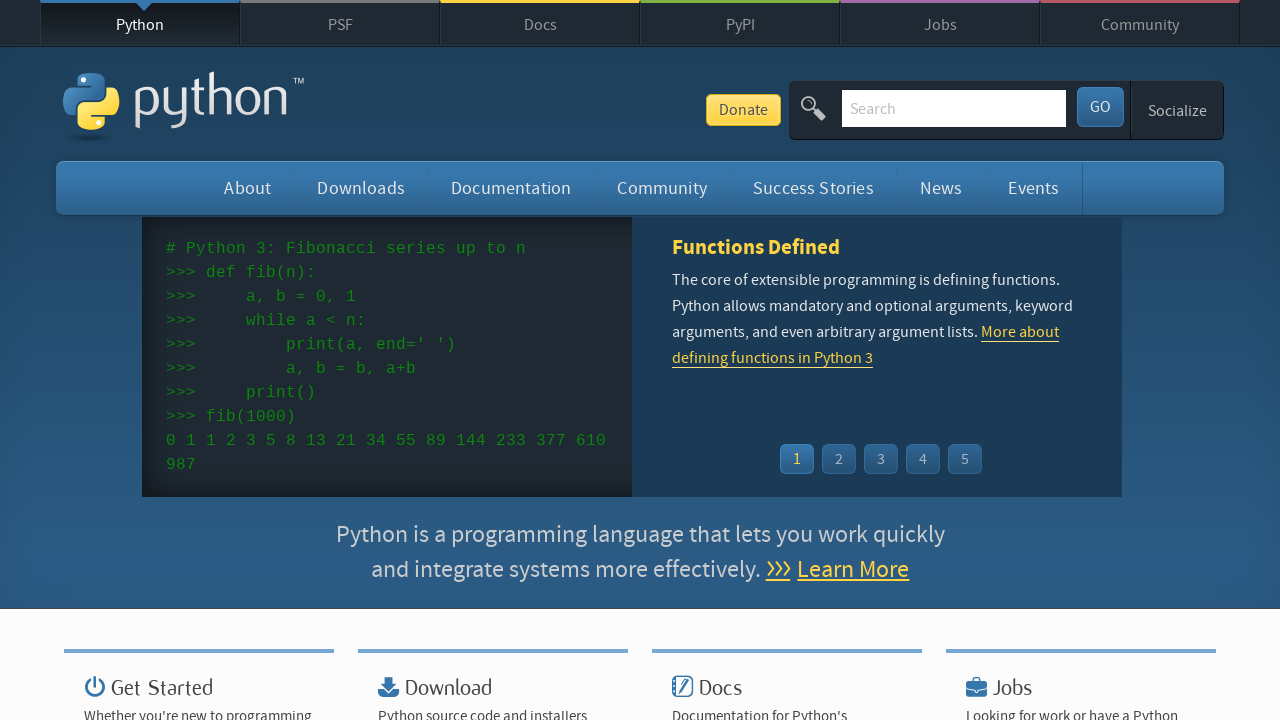

Submit button element loaded and verified
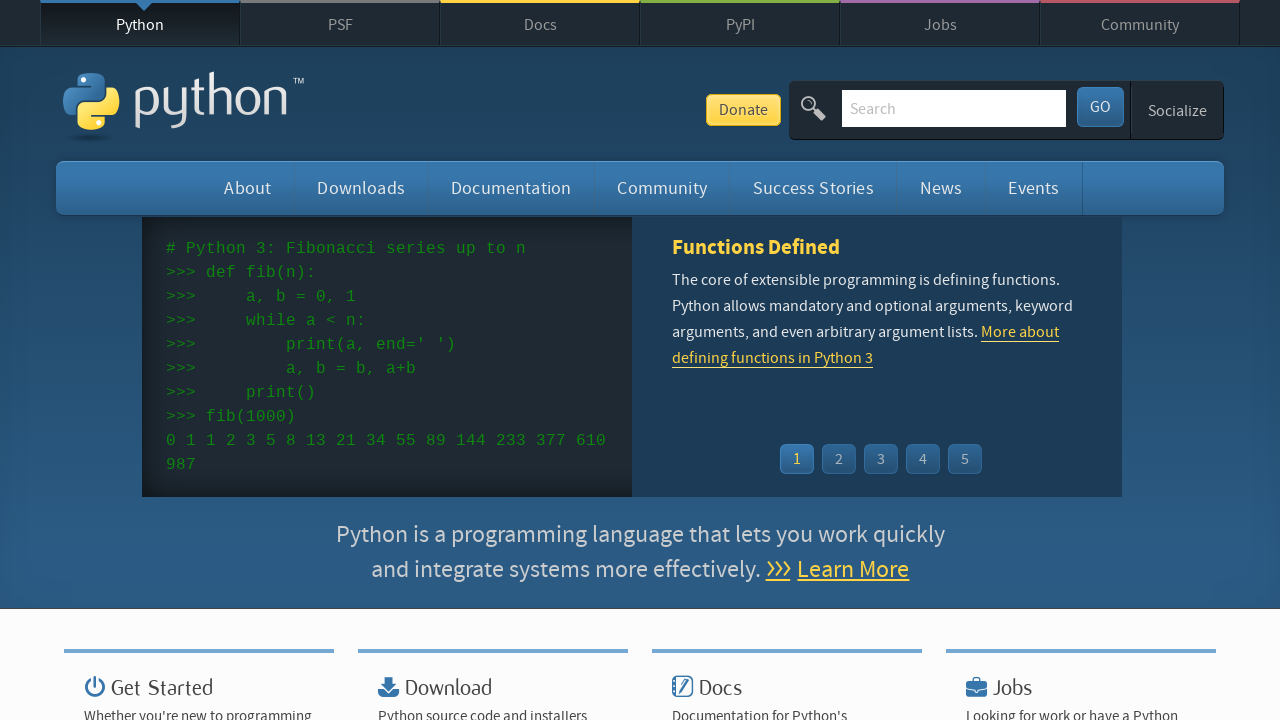

Bug reporting link in site map loaded and verified
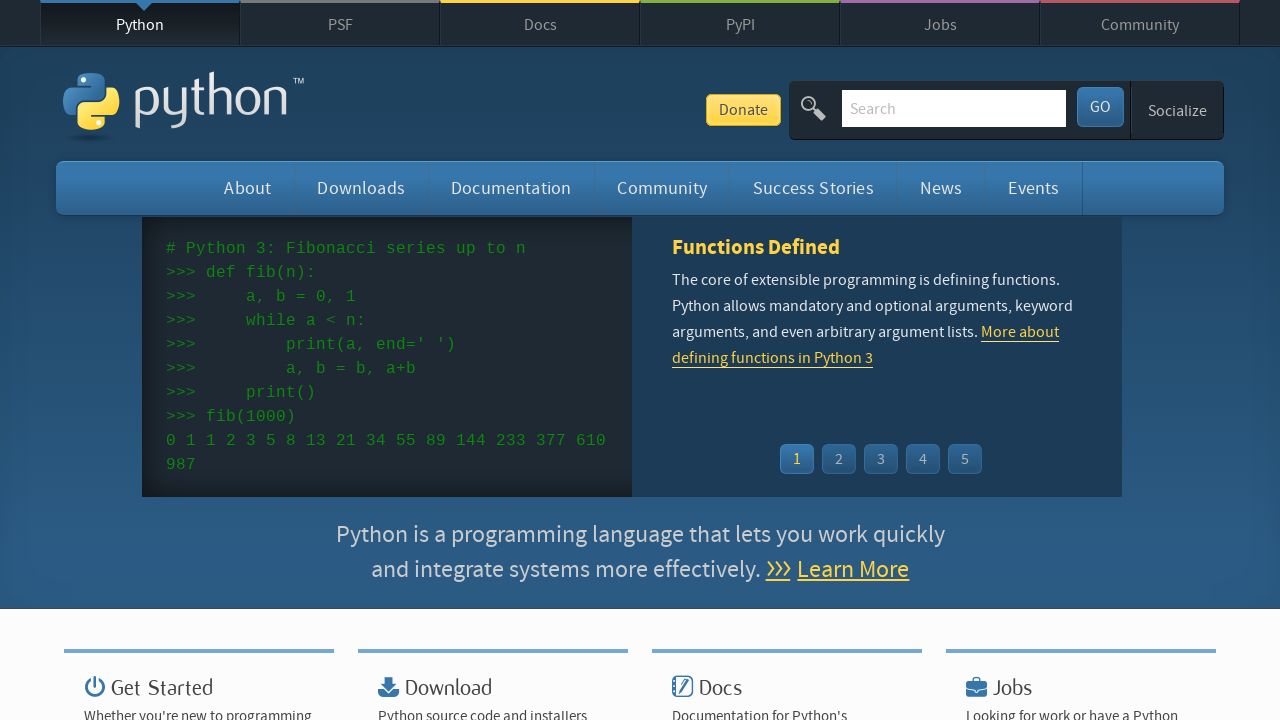

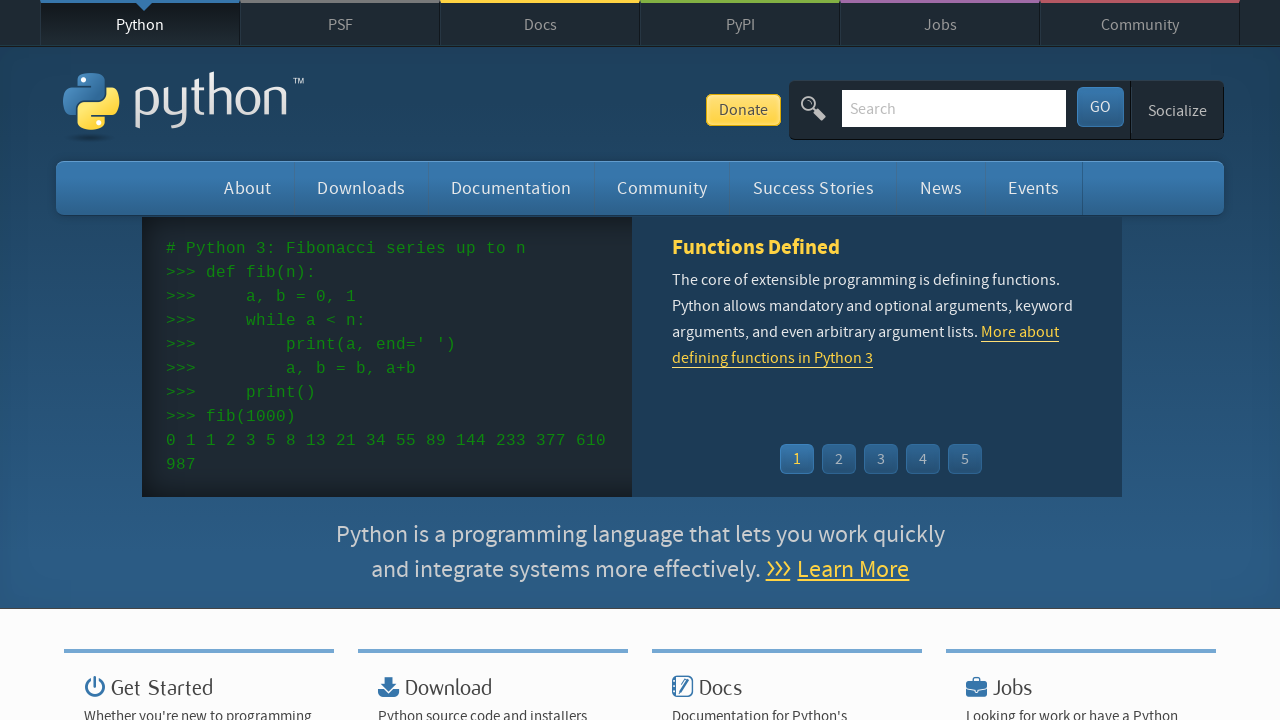